Tests JavaScript scroll functionality by scrolling down the page on the AJIO e-commerce website

Starting URL: https://www.ajio.com/

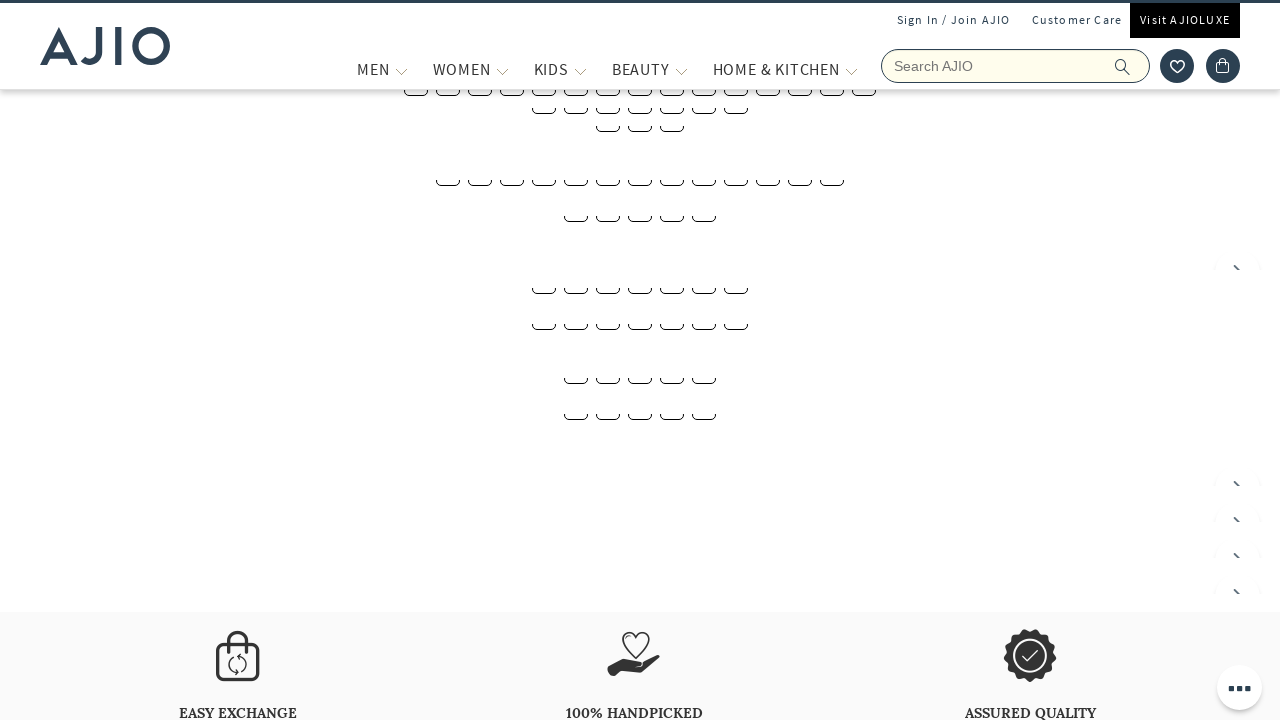

Scrolled down 3000 pixels on AJIO e-commerce website
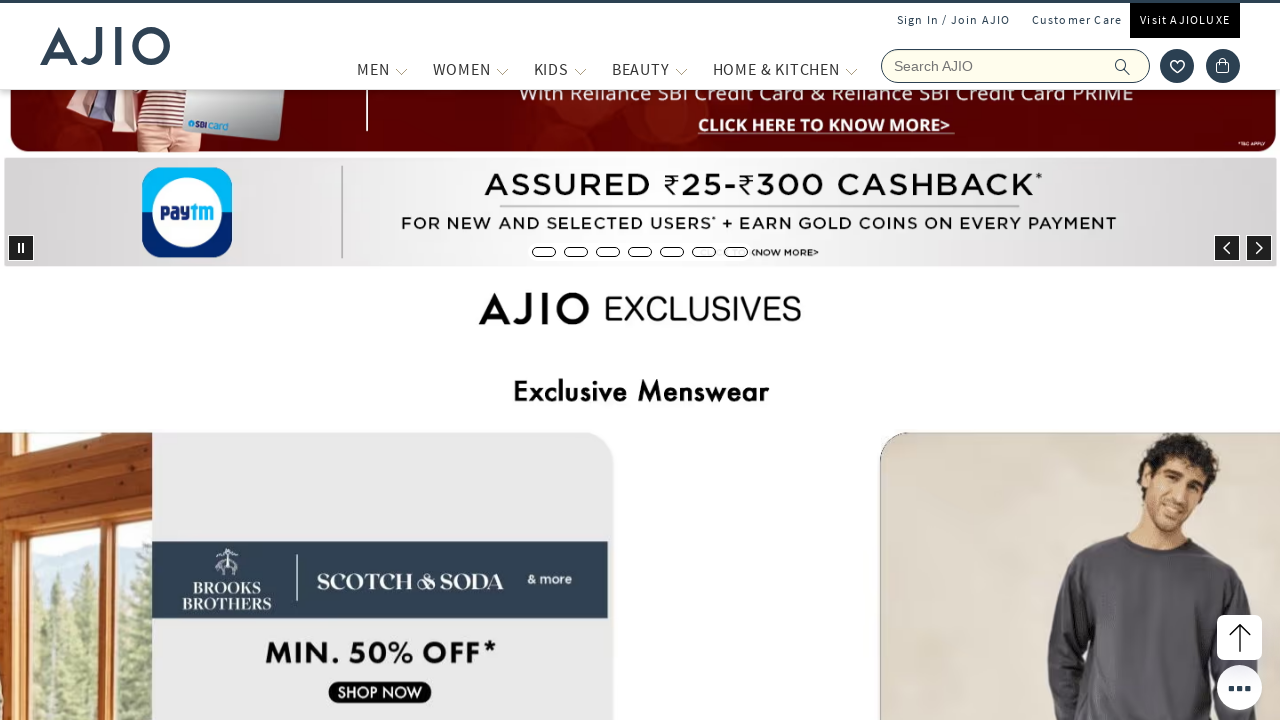

Waited 2000ms to observe scroll effect
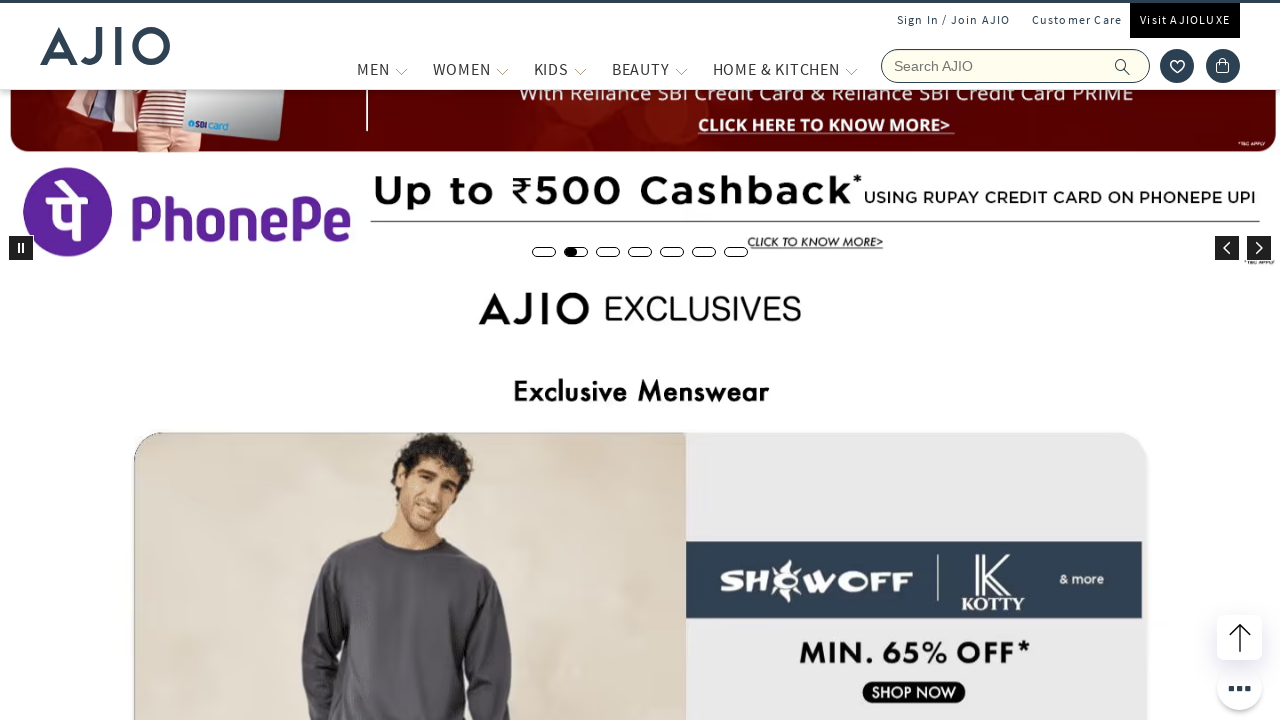

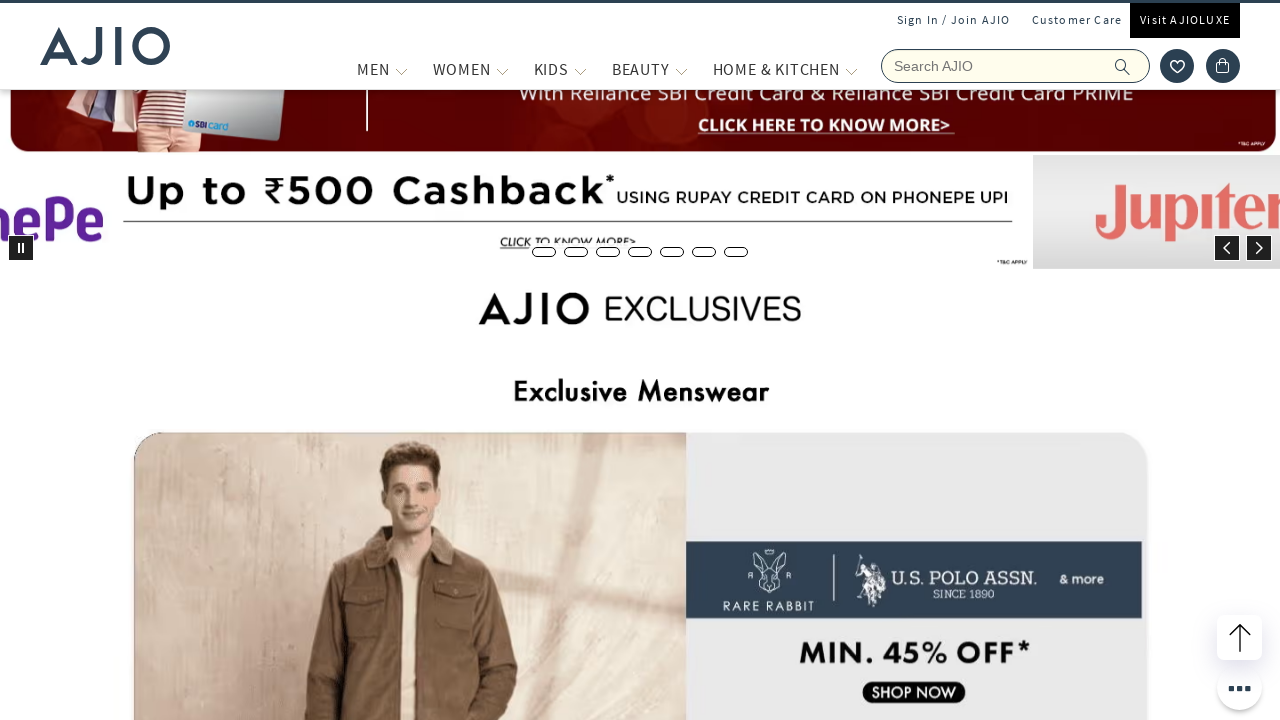